Solves a math problem by extracting a value from an image attribute, calculating the result, and submitting the answer along with checkbox selections

Starting URL: http://suninjuly.github.io/get_attribute.html

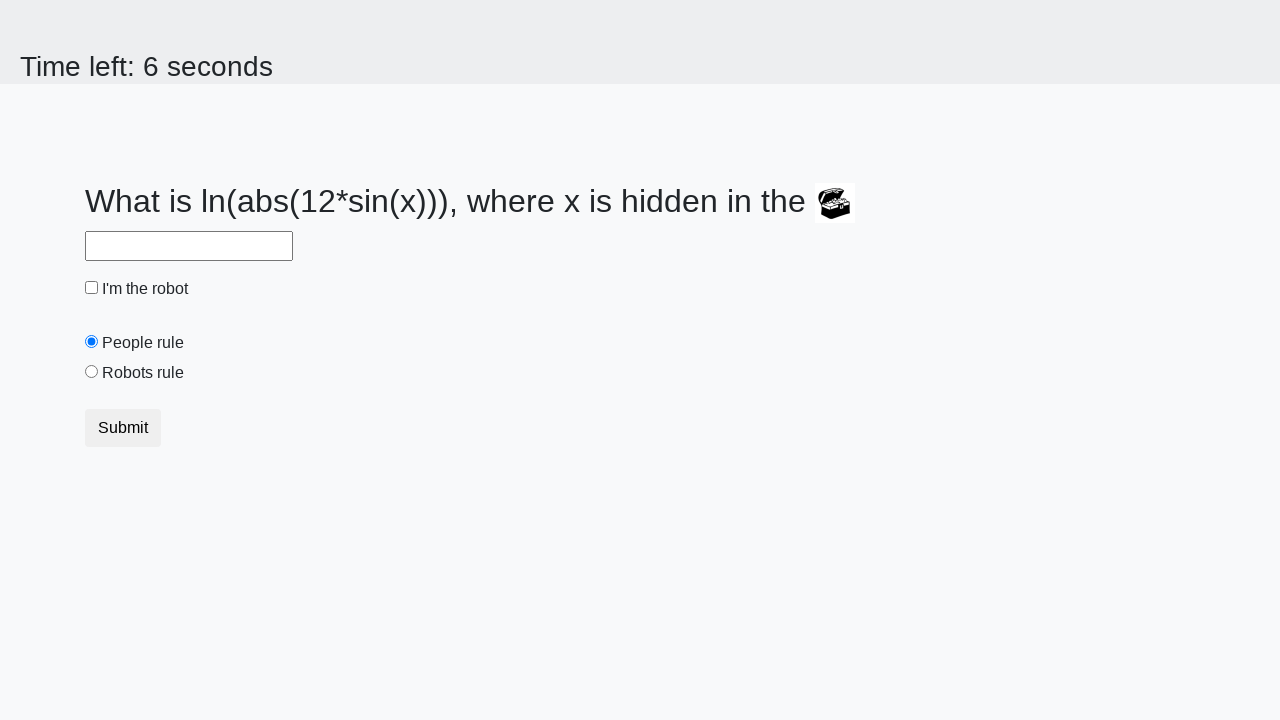

Located treasure image element
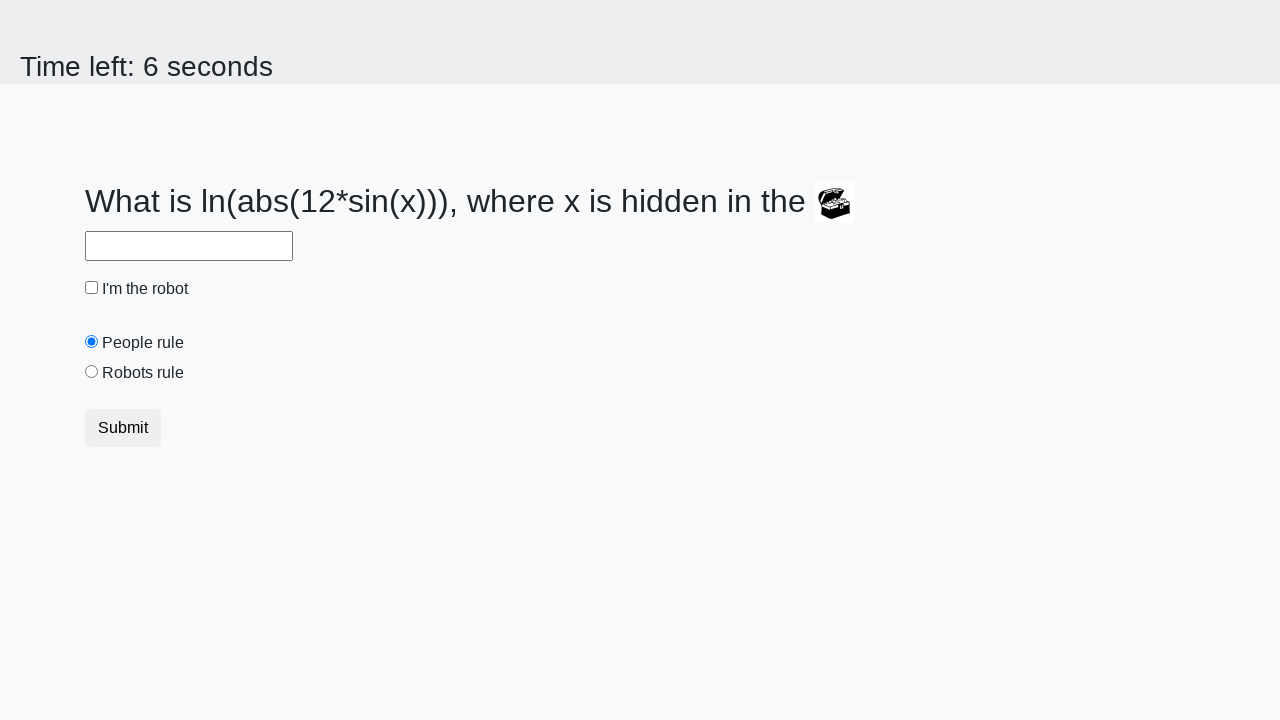

Extracted valuex attribute from image: 235
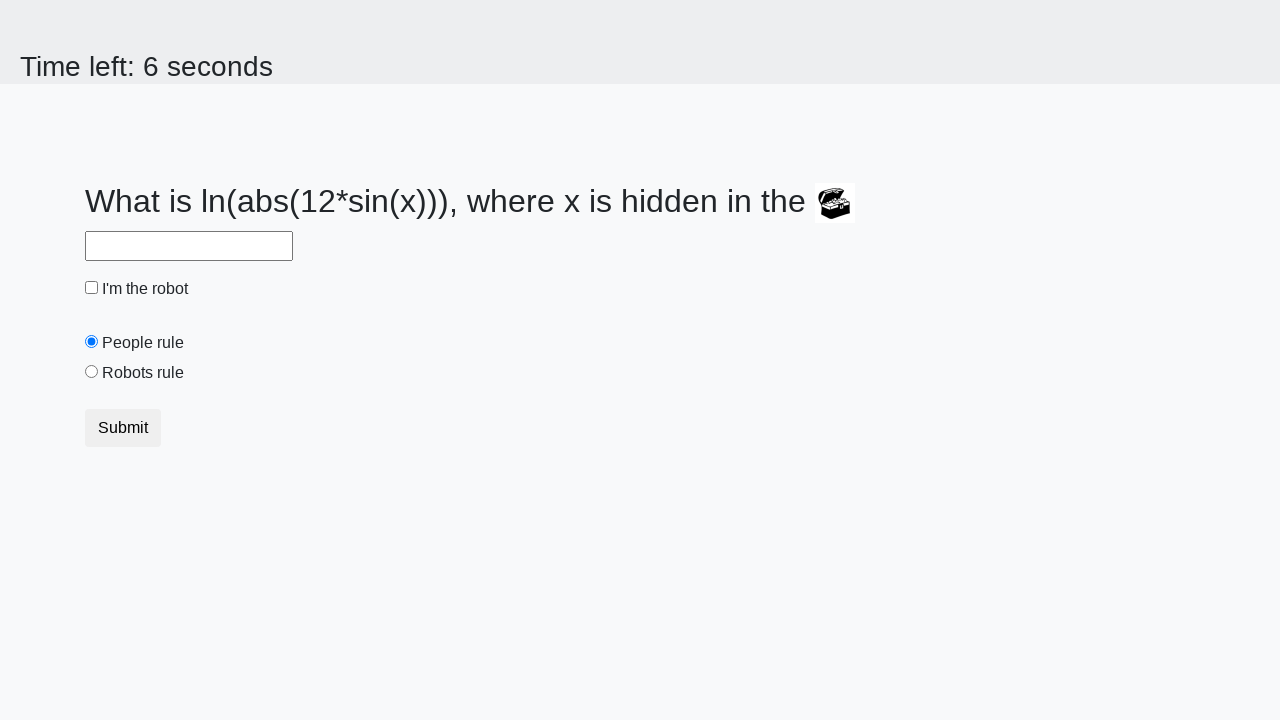

Calculated math result using log(abs(12*sin(235))): 1.9411904131575948
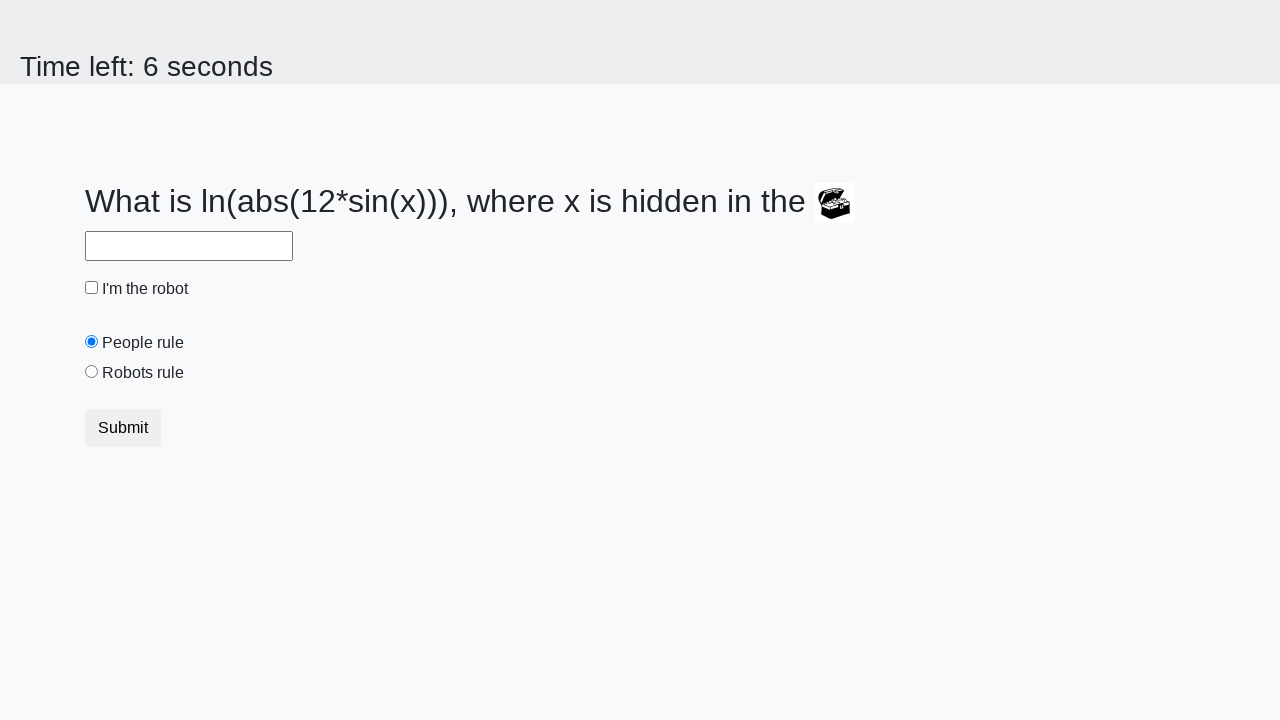

Filled answer field with calculated value: 1.9411904131575948 on #answer
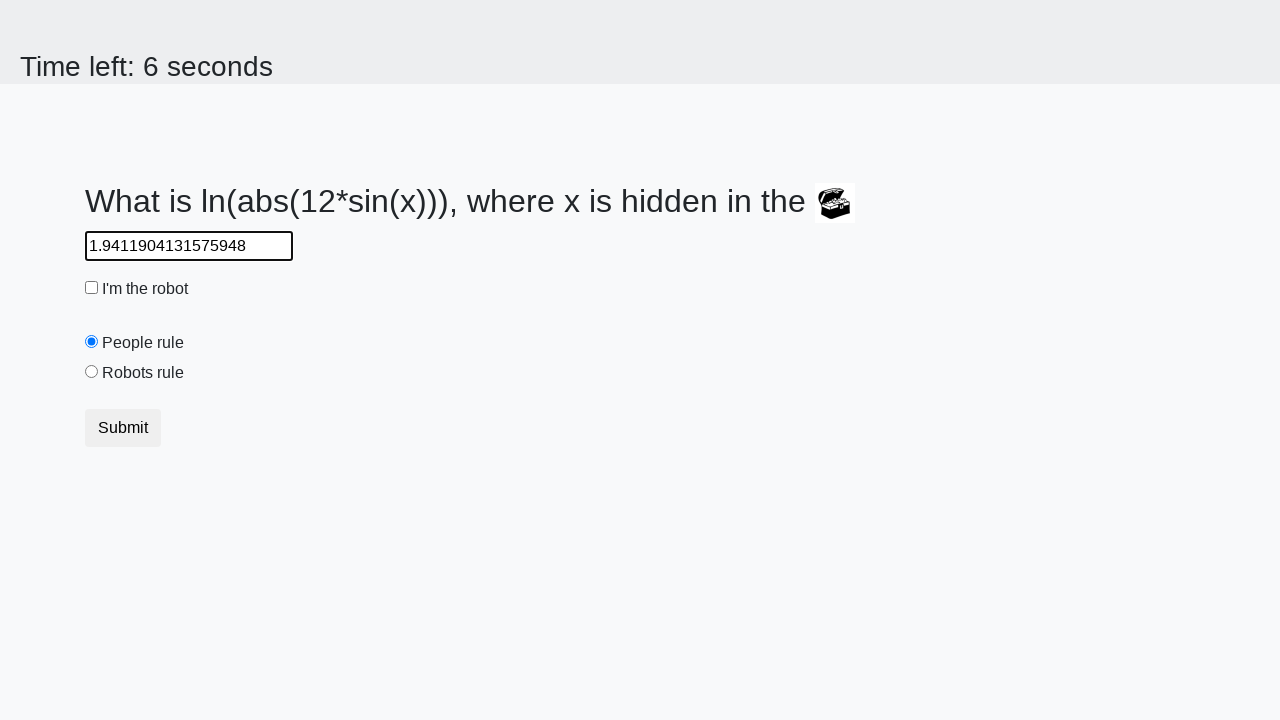

Clicked robot checkbox at (92, 288) on #robotCheckbox
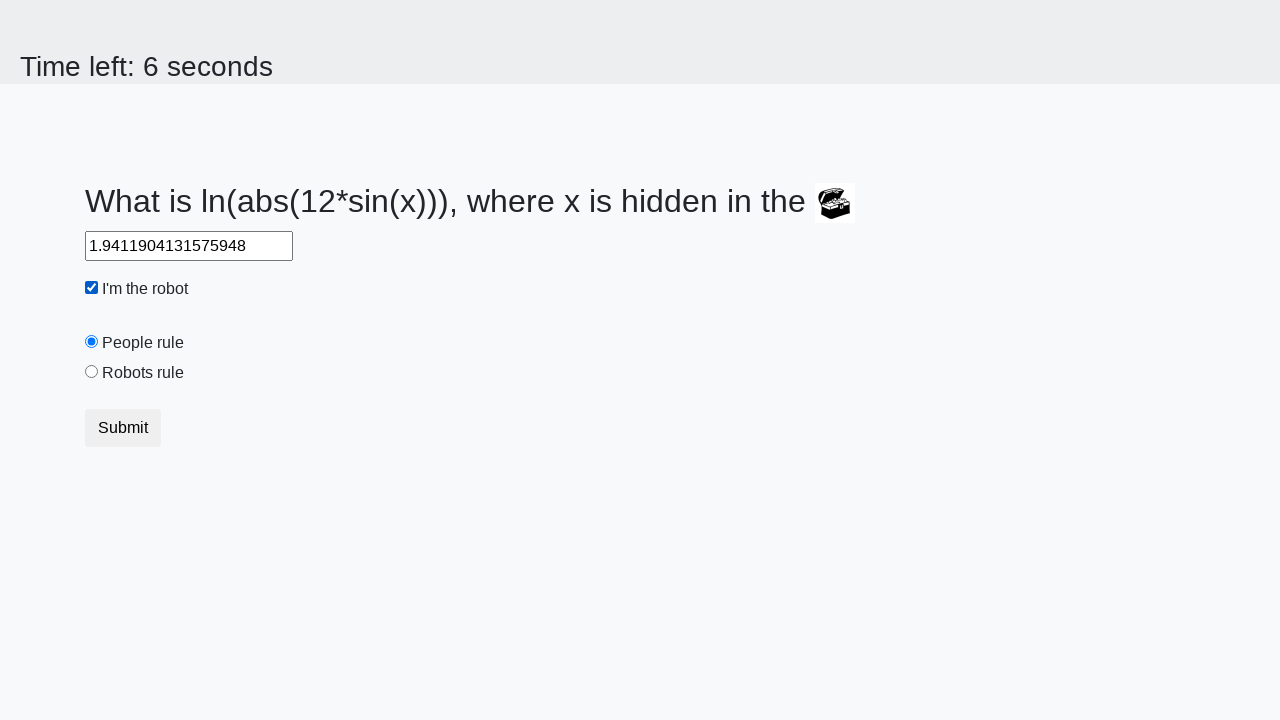

Clicked robots rule radio button at (92, 372) on #robotsRule
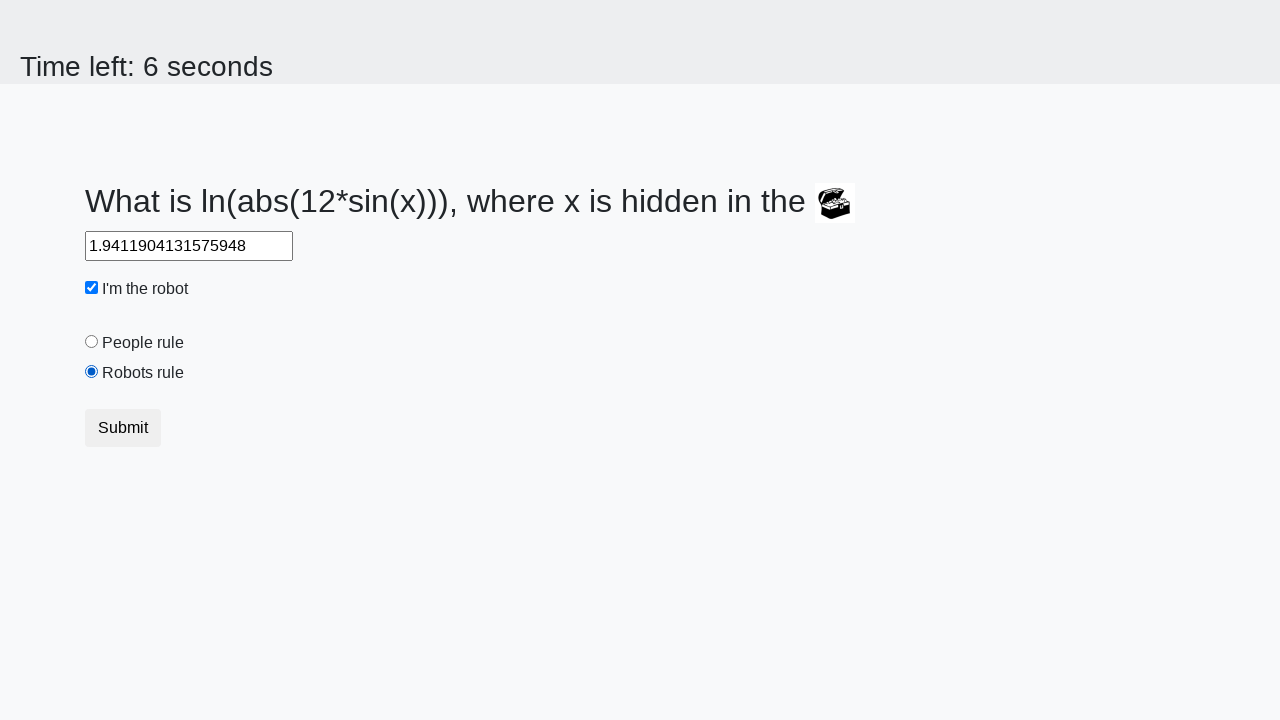

Clicked submit button to complete form at (123, 428) on button.btn-default
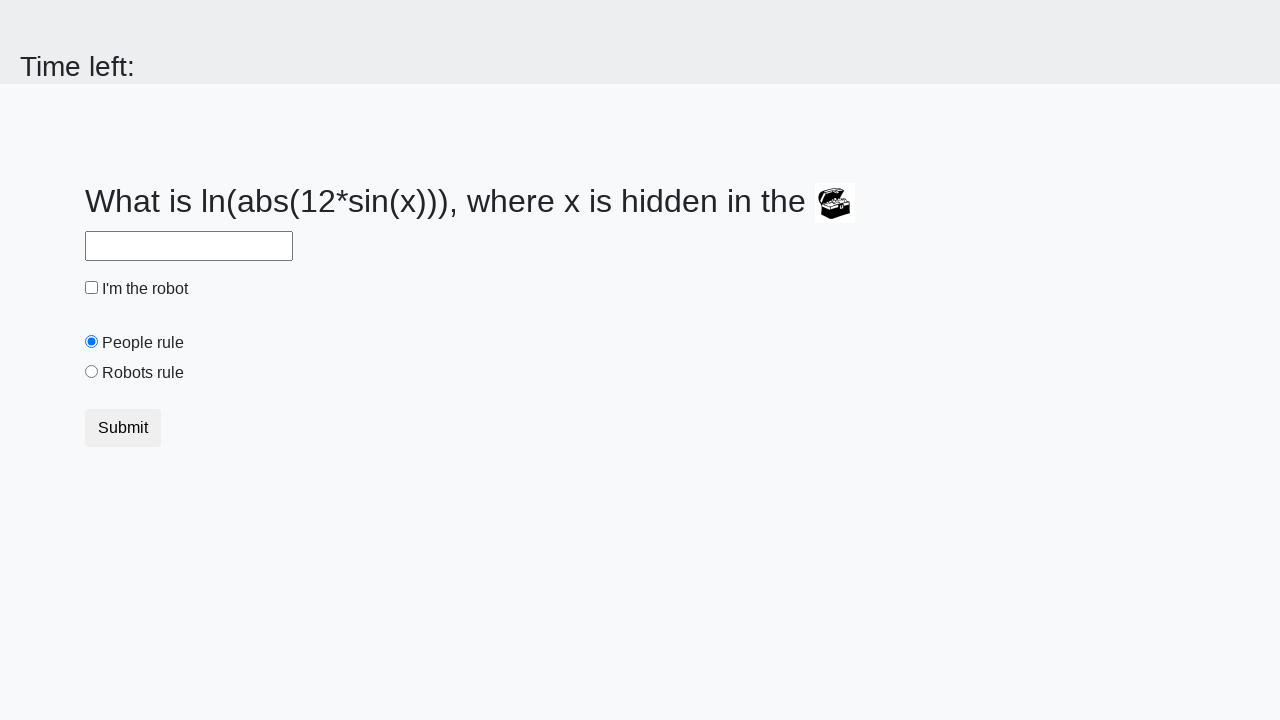

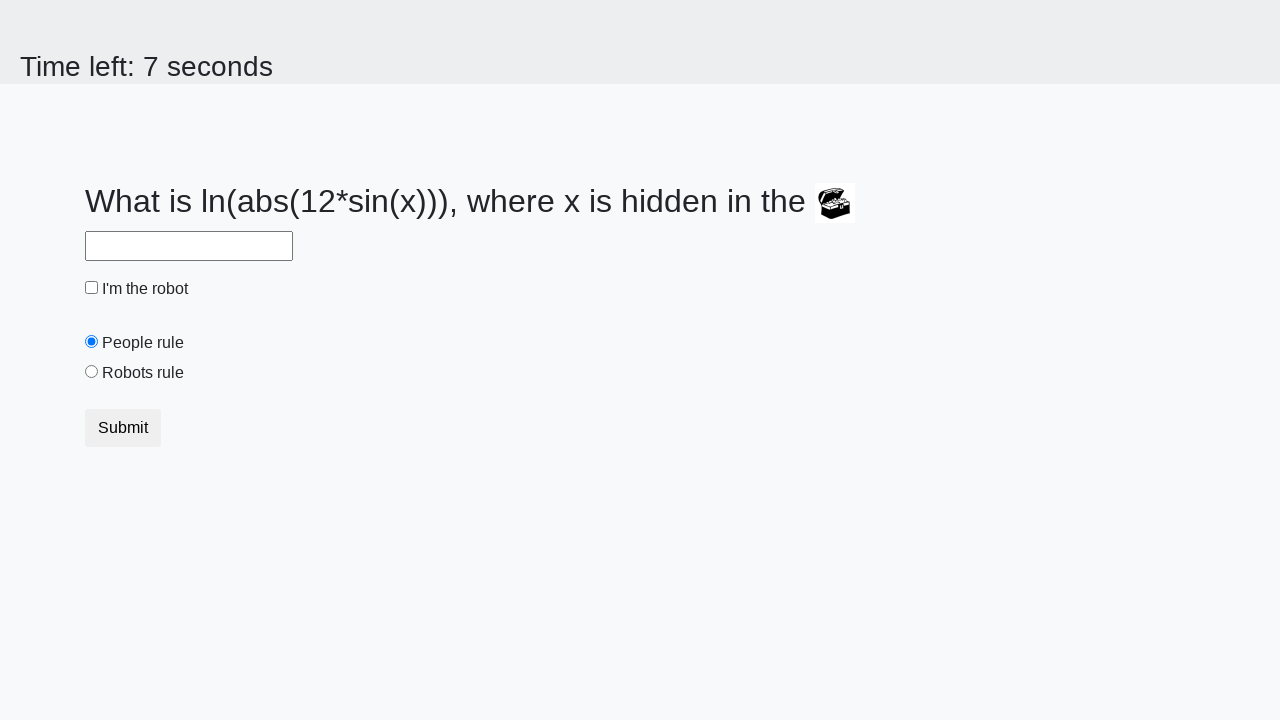